Tests saving user preferences for films and serials, properly saving before selecting age and verifying the saved values

Starting URL: https://lm.skillbox.cc/qa_tester/module07/practice3/

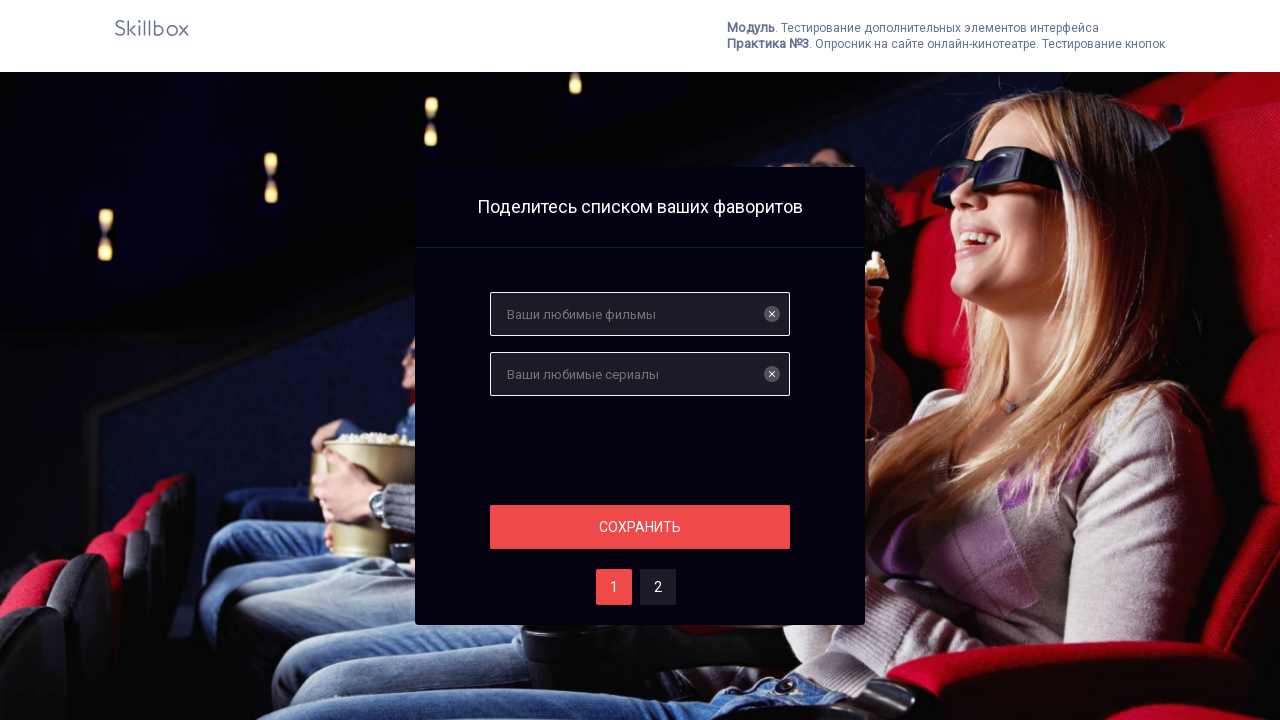

Filled films field with 'Терминатор' on #films
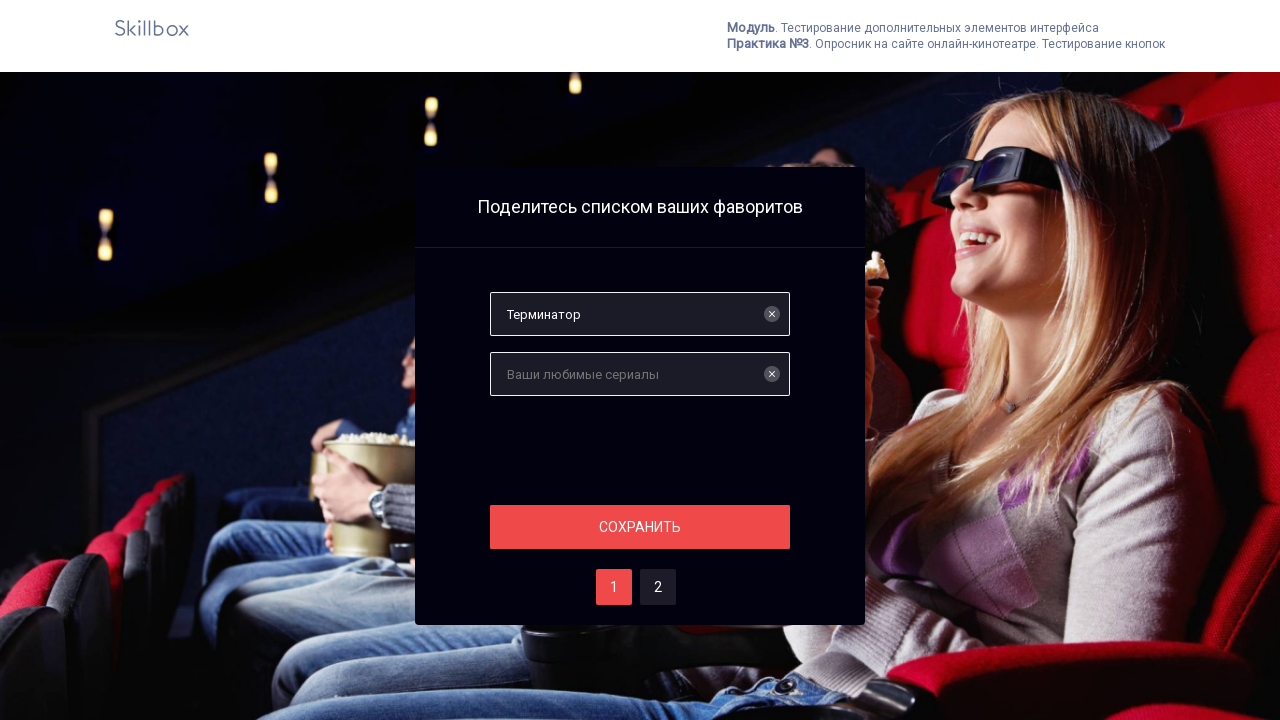

Filled serials field with 'Санта-Барбара' on #serials
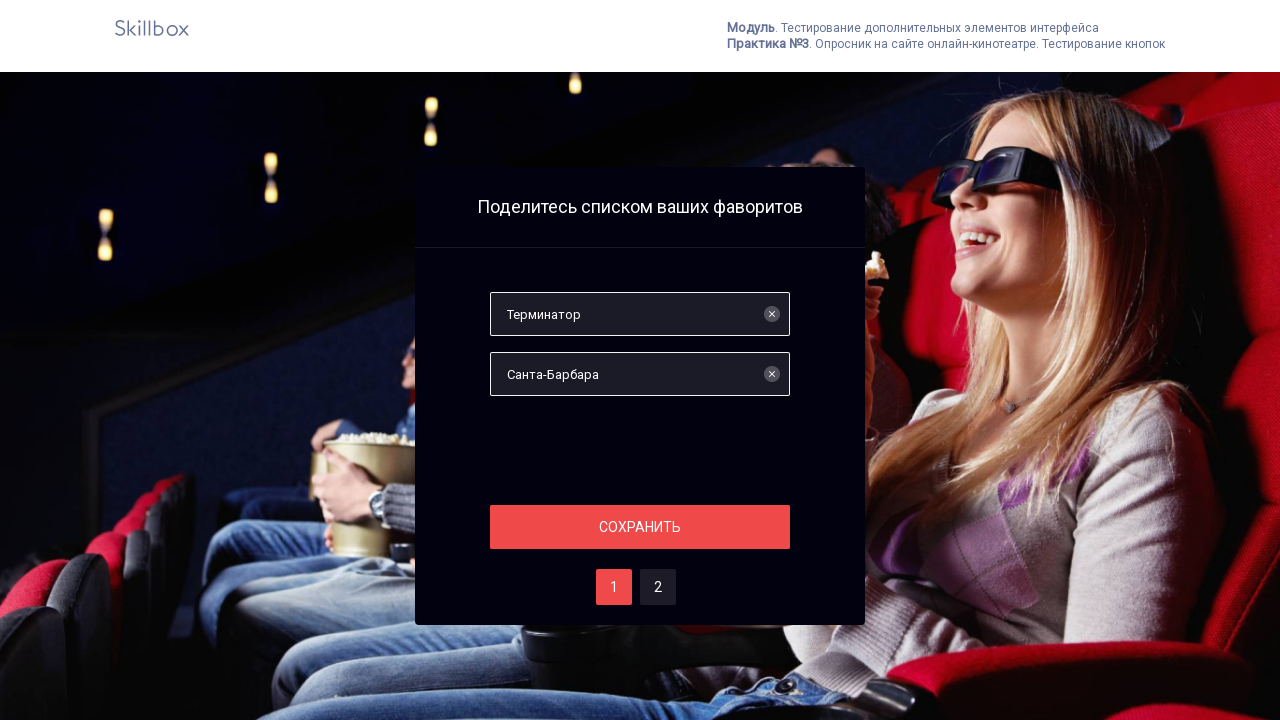

Clicked initial save button to save films and serials preferences at (640, 527) on #save
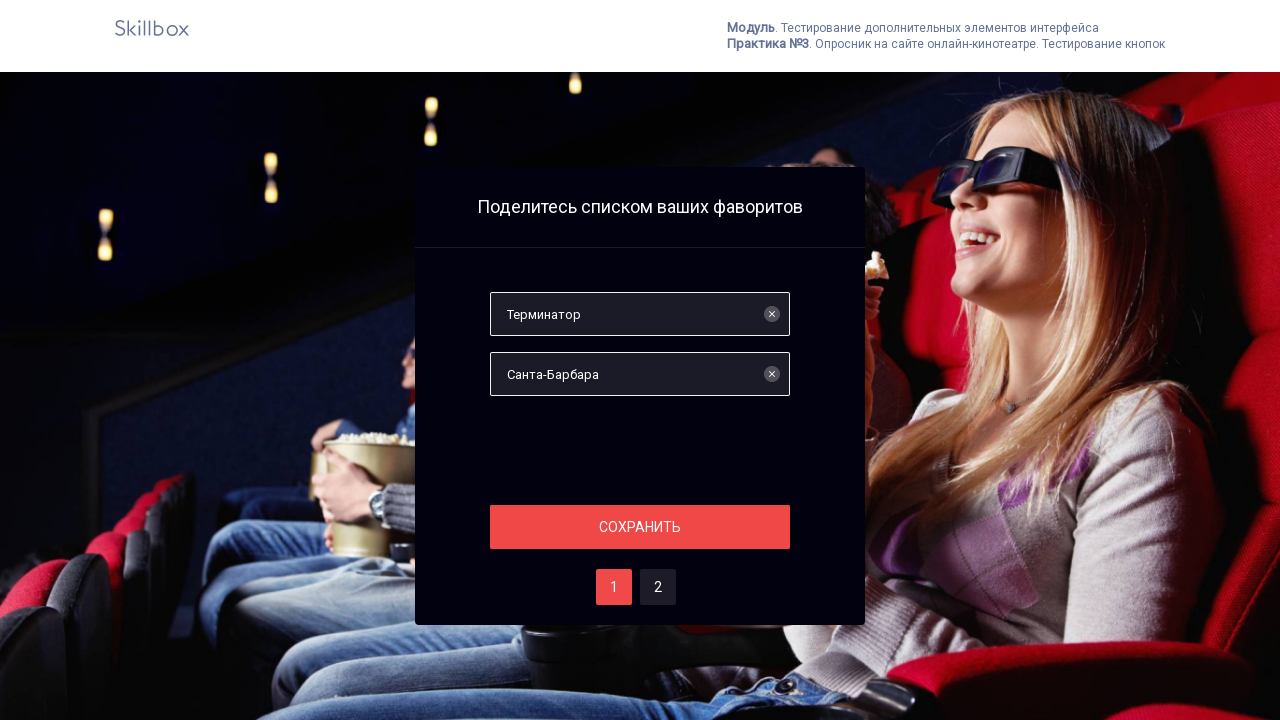

Clicked age button 'two' at (658, 587) on #two
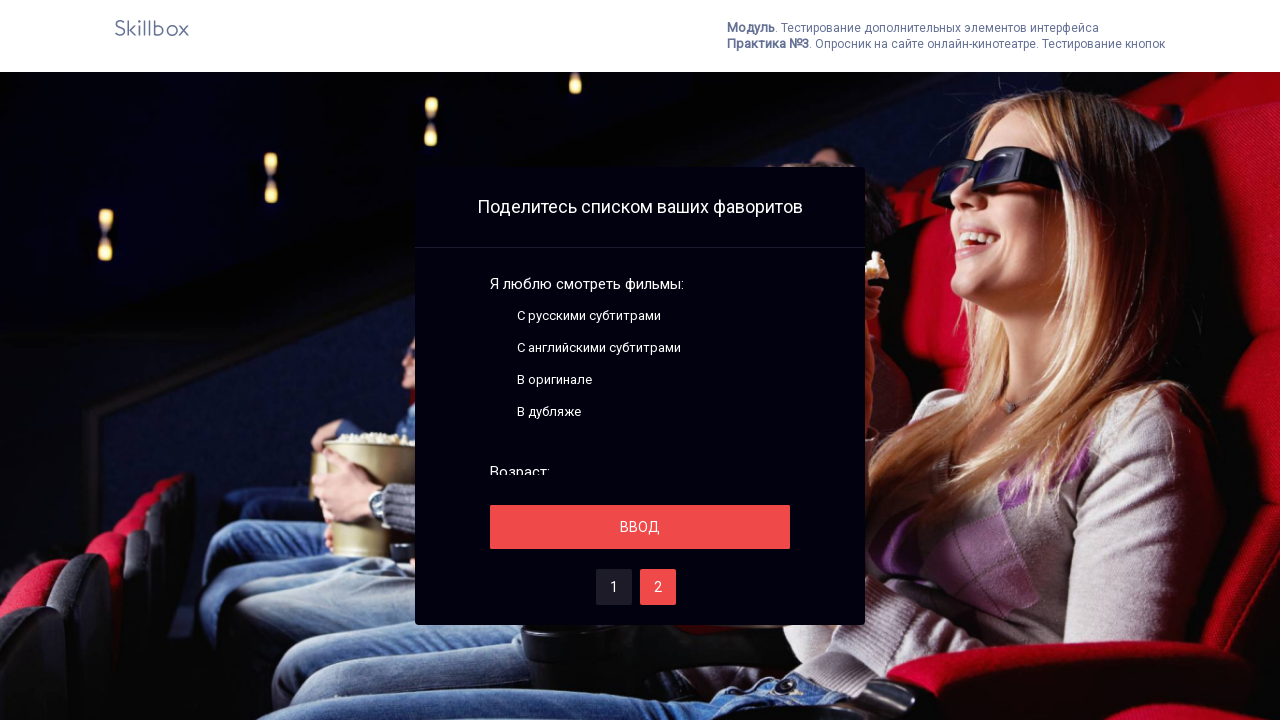

Clicked save button to save age preference at (640, 527) on #save
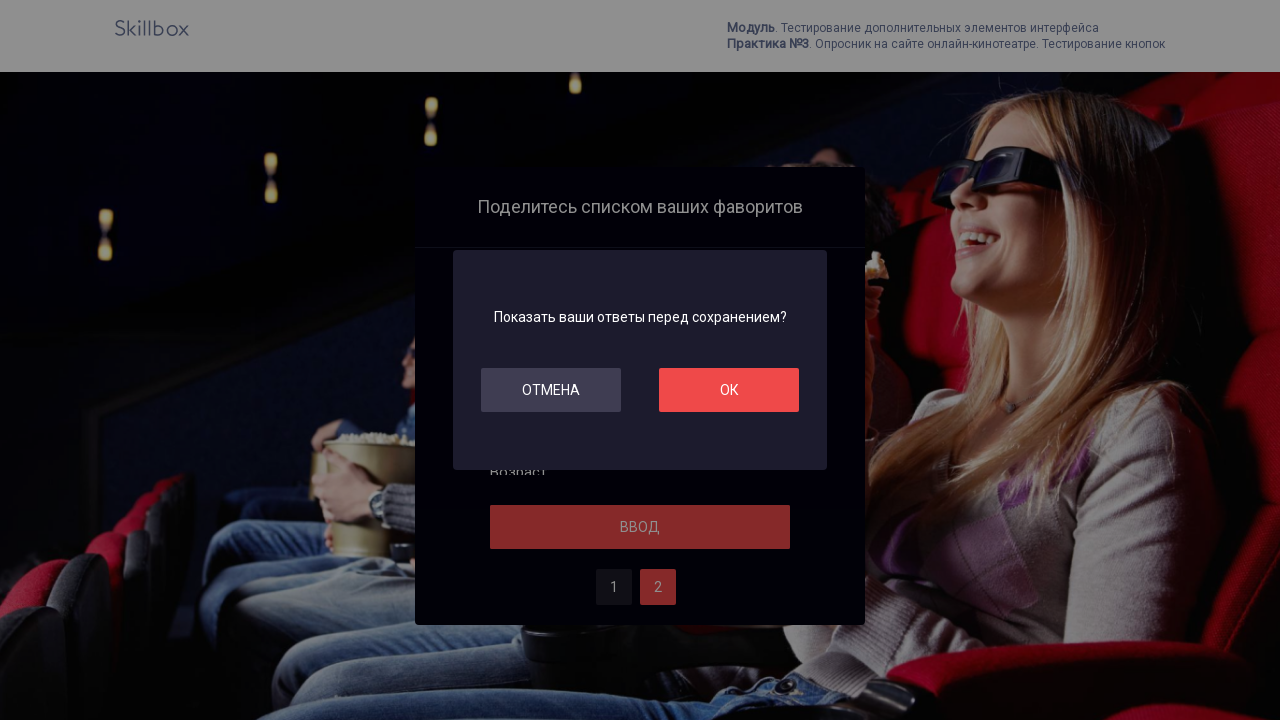

Clicked OK button to confirm at (729, 390) on #ok
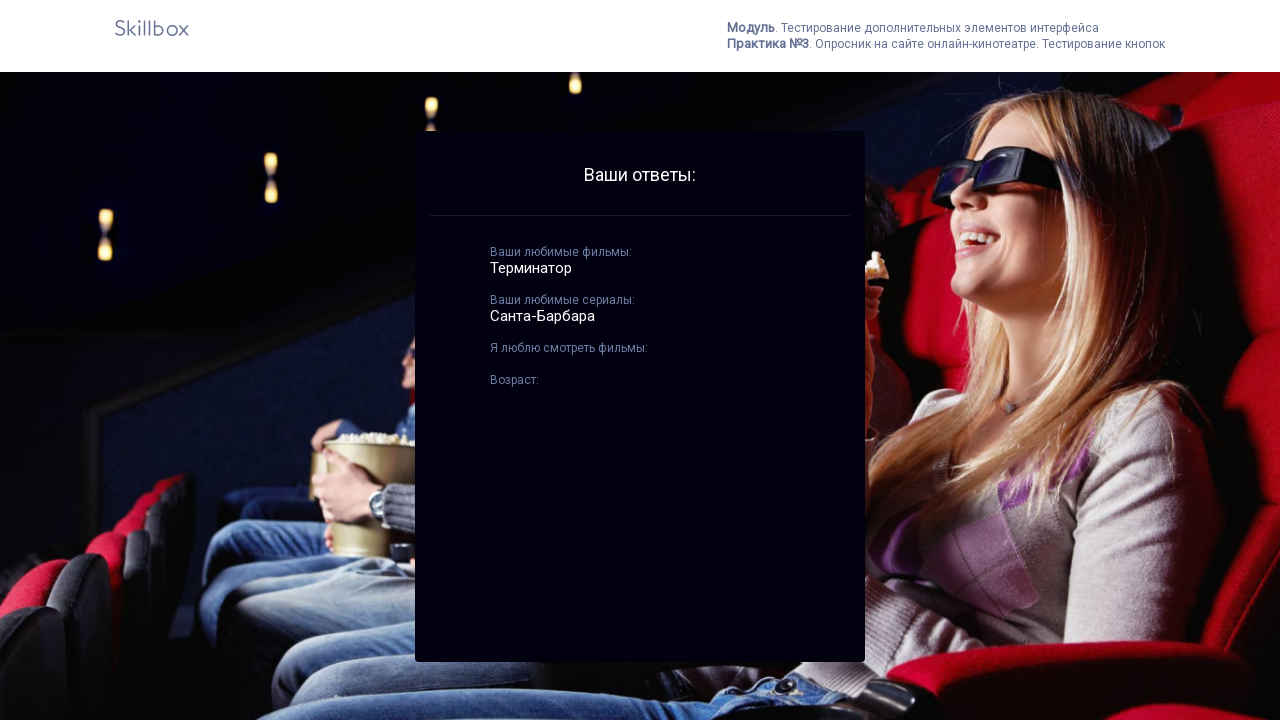

Best films results loaded and visible
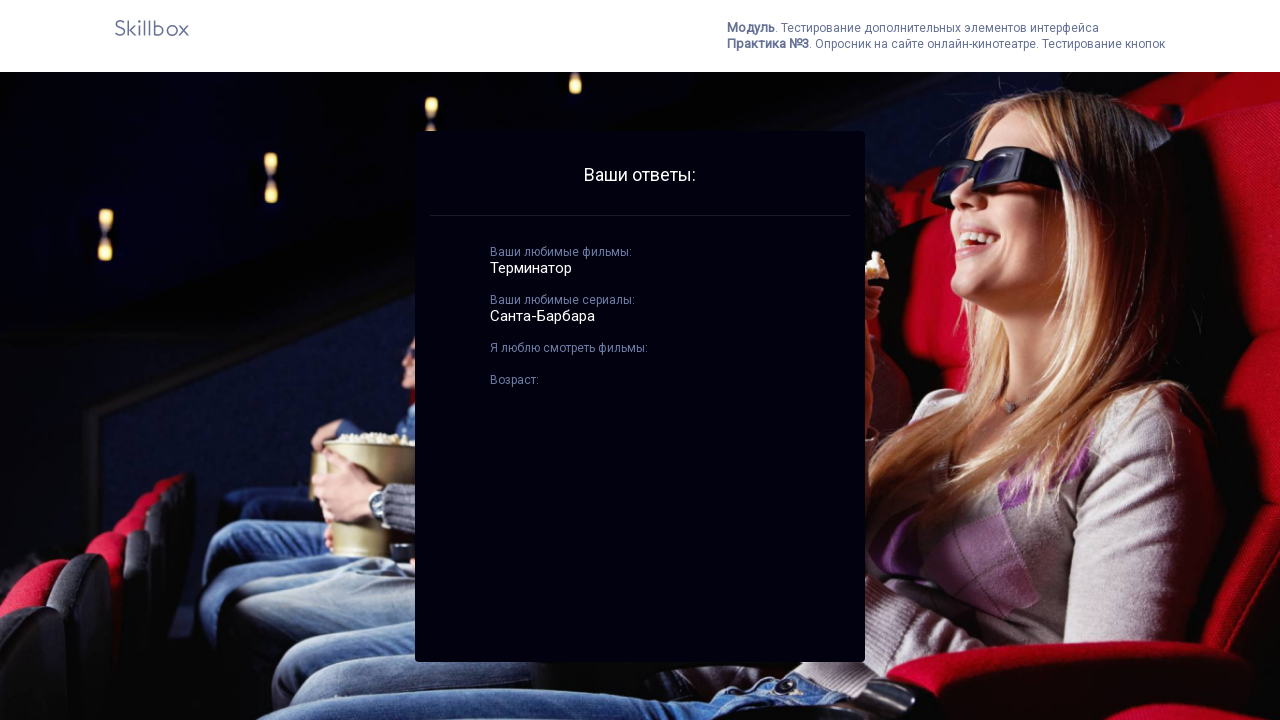

Best serials results loaded and visible
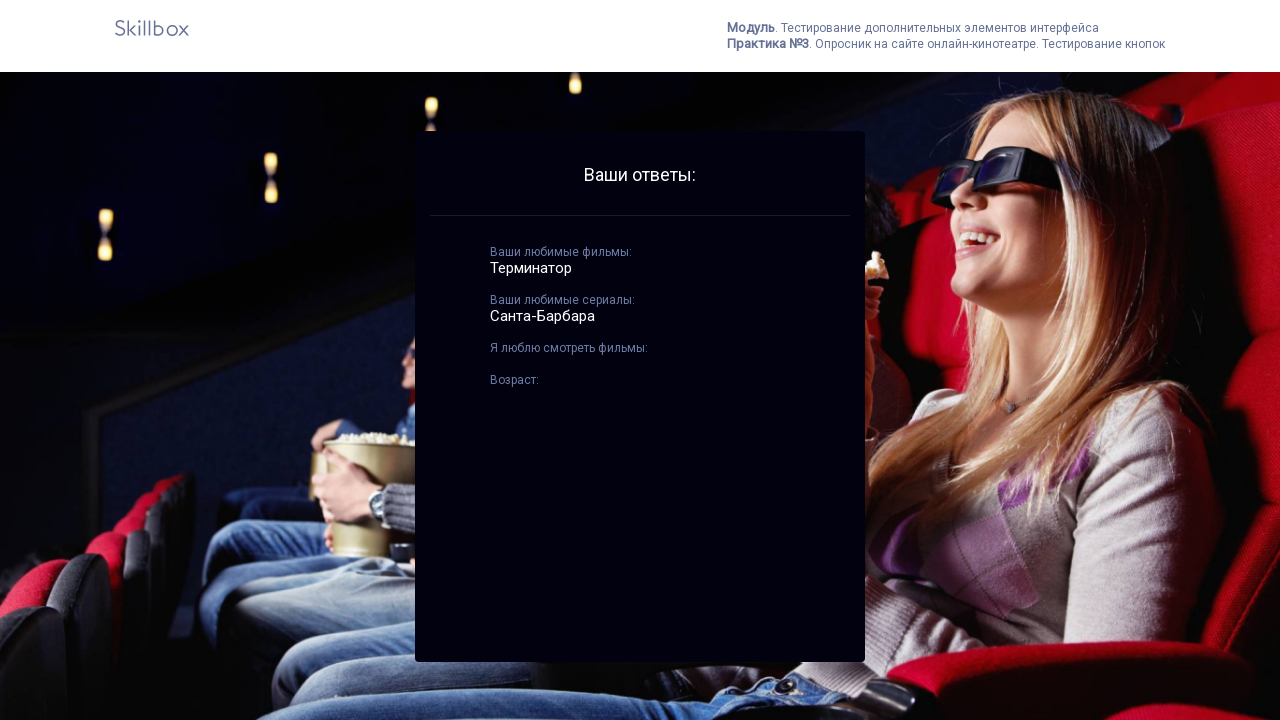

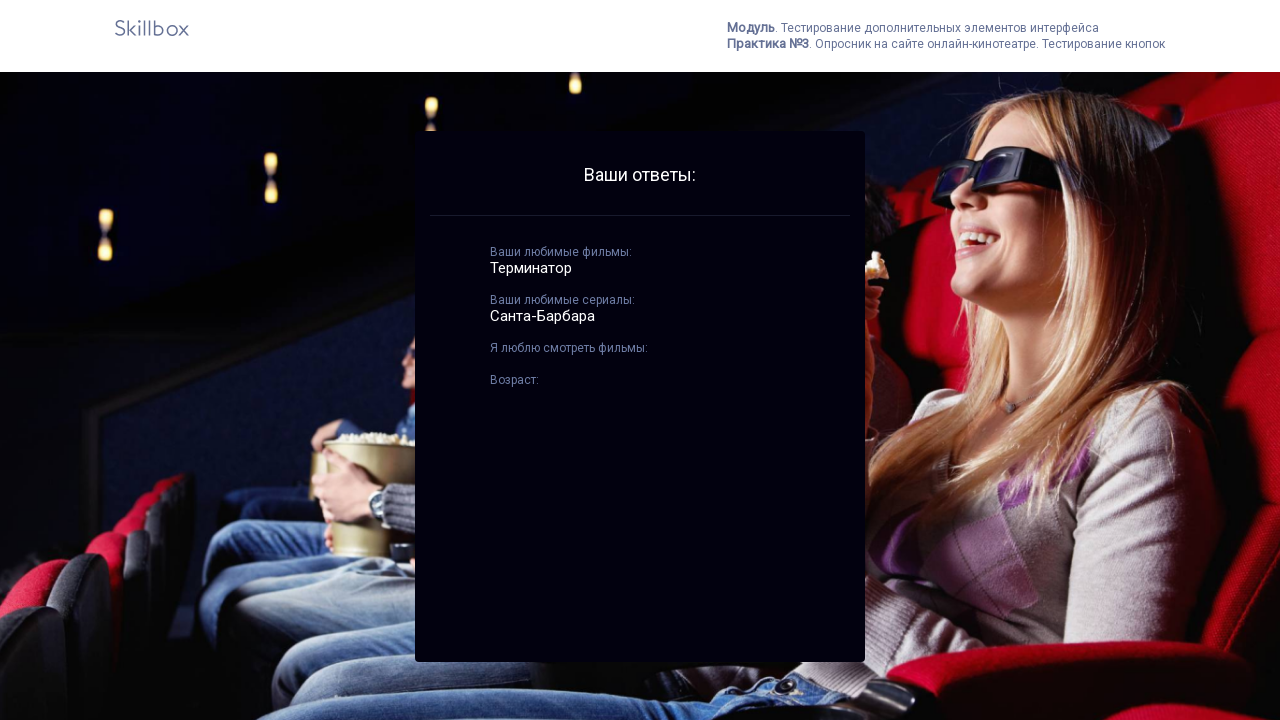